Tests handling of JavaScript alerts by navigating to the alerts demo page, triggering an alert, and accepting it

Starting URL: http://the-internet.herokuapp.com/javascript_alerts

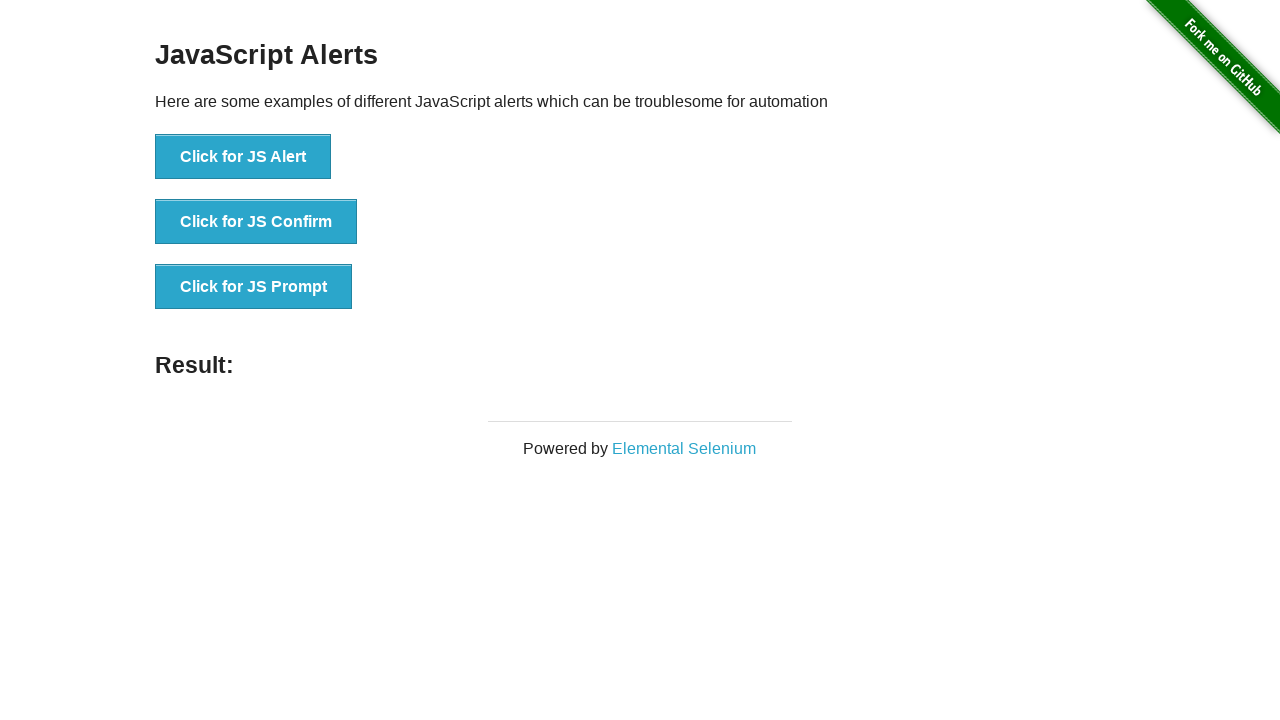

Clicked button to trigger JavaScript alert at (243, 157) on button[onclick='jsAlert()']
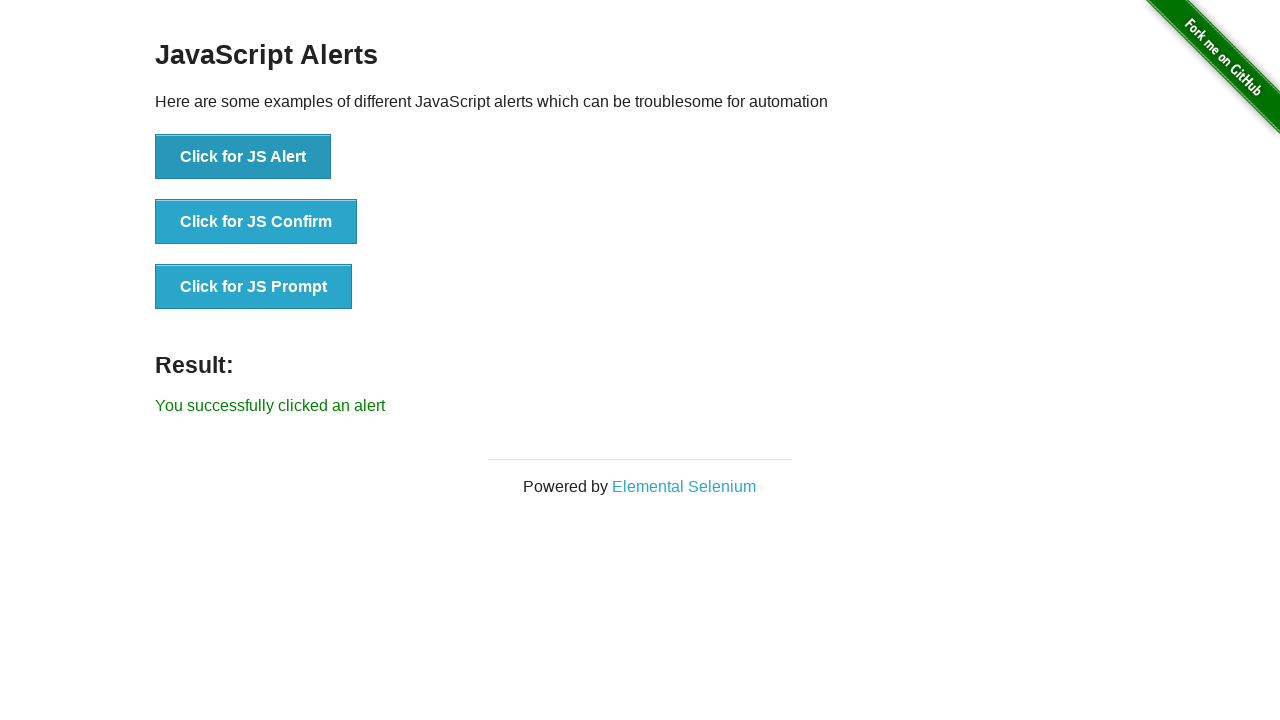

Set up dialog handler to accept alerts
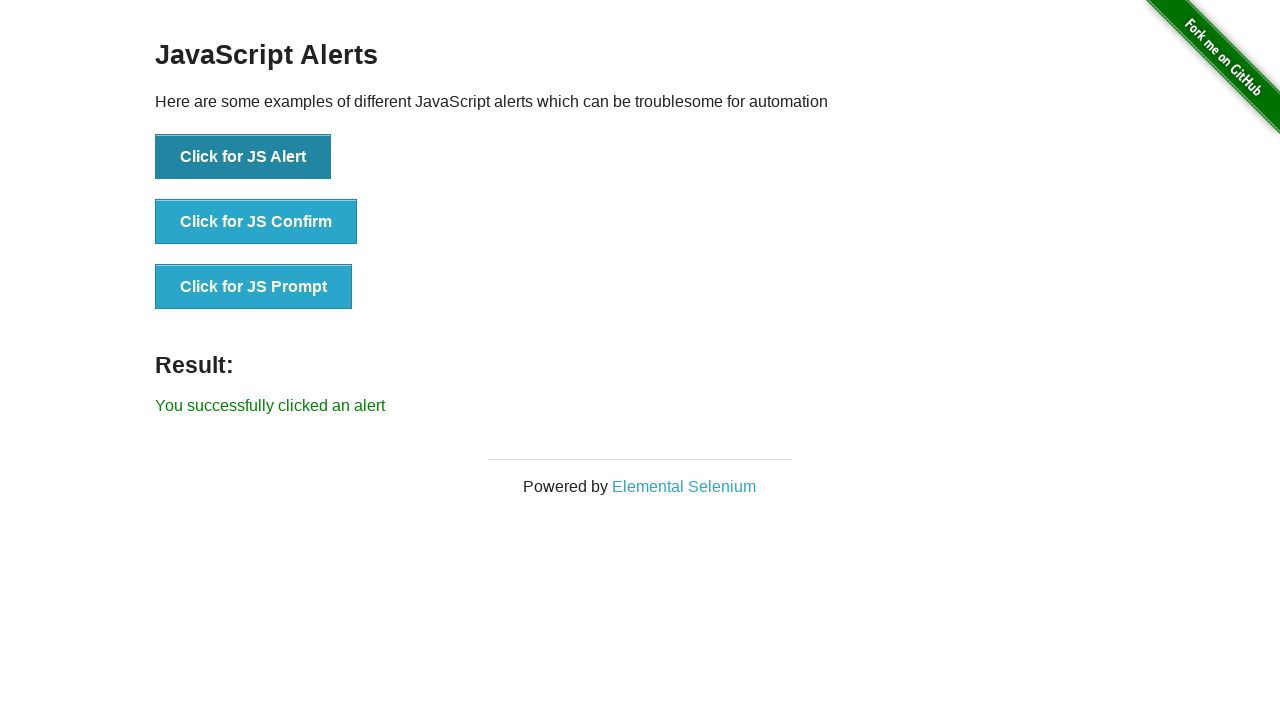

Alert was accepted and result element loaded
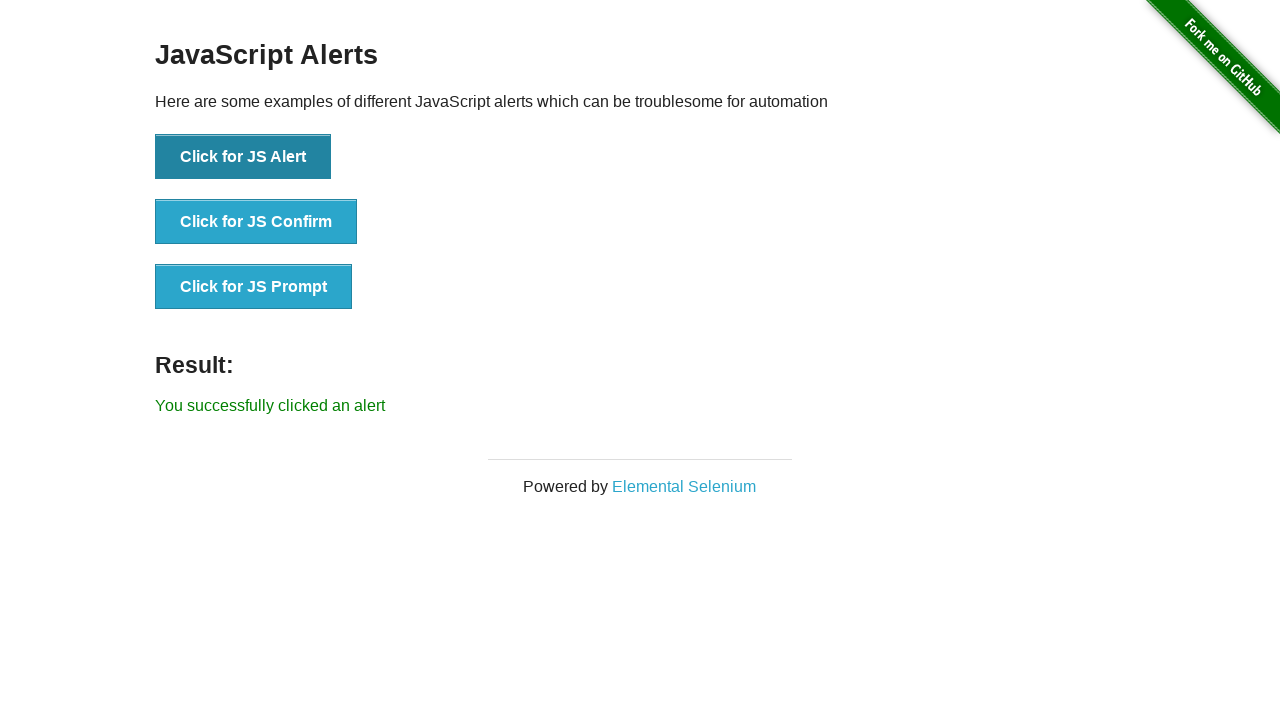

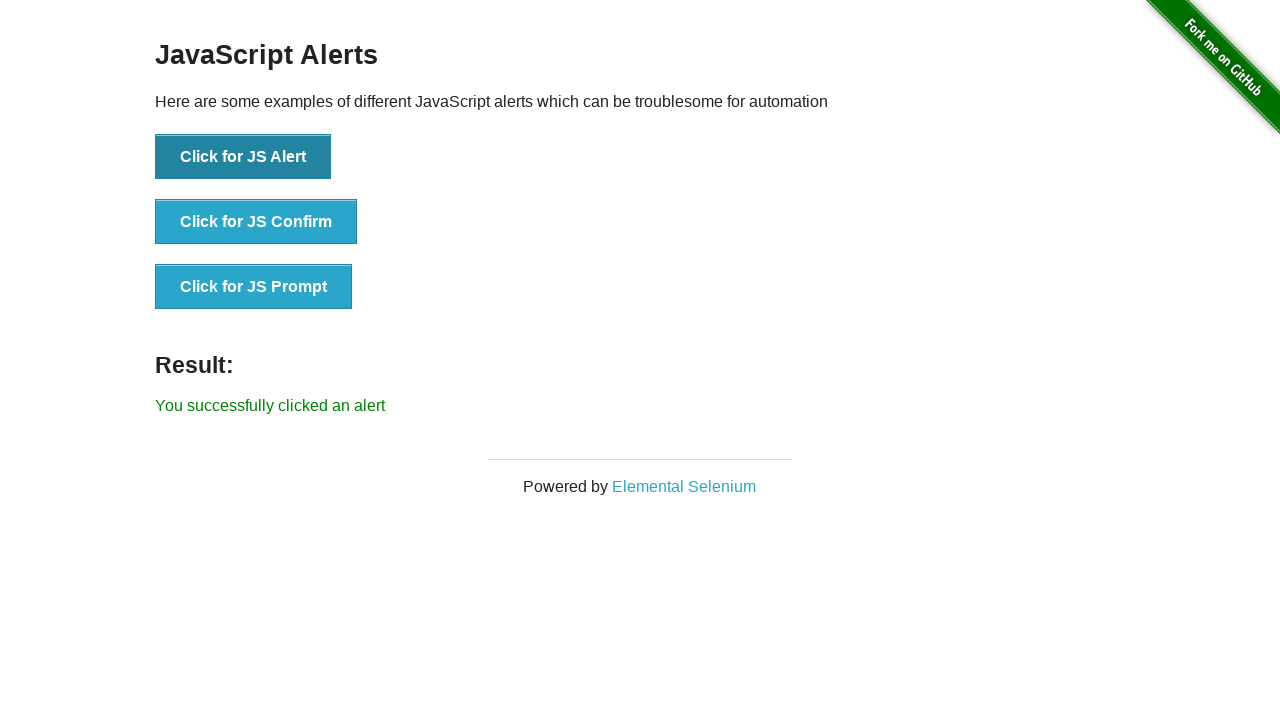